Tests that edits are cancelled when pressing Escape key

Starting URL: https://demo.playwright.dev/todomvc

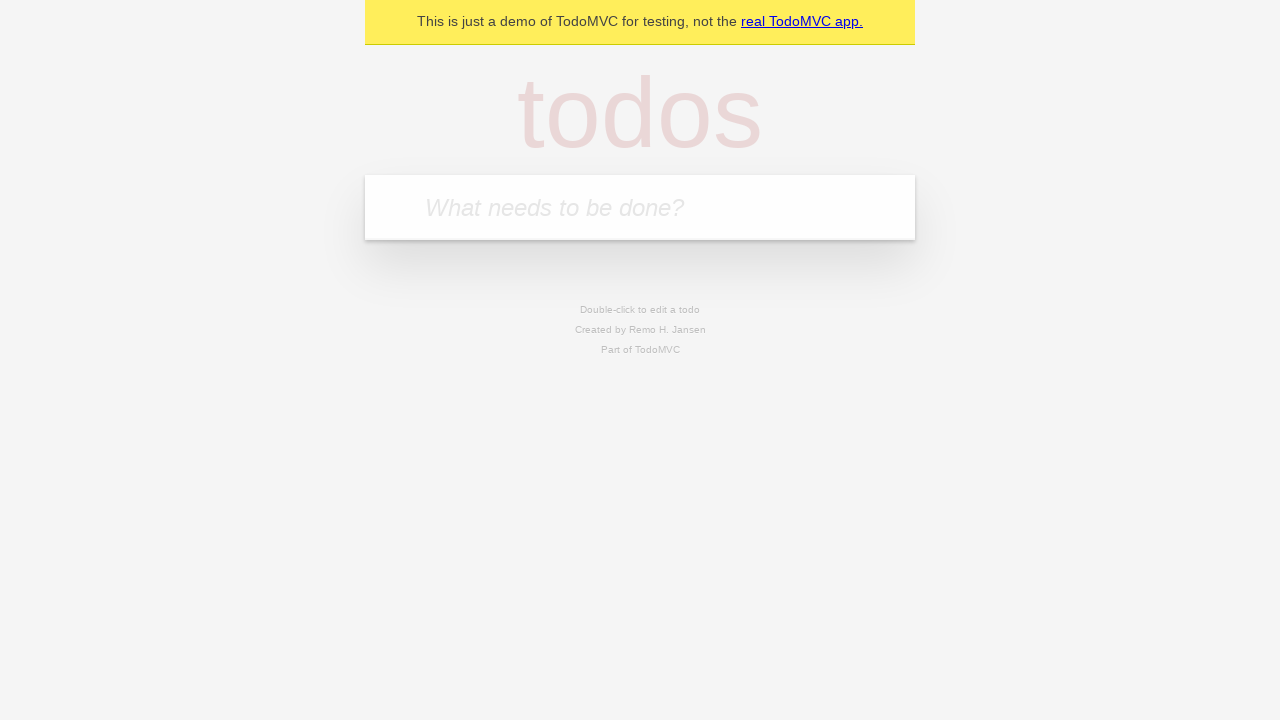

Filled new todo input with 'buy some cheese' on .new-todo
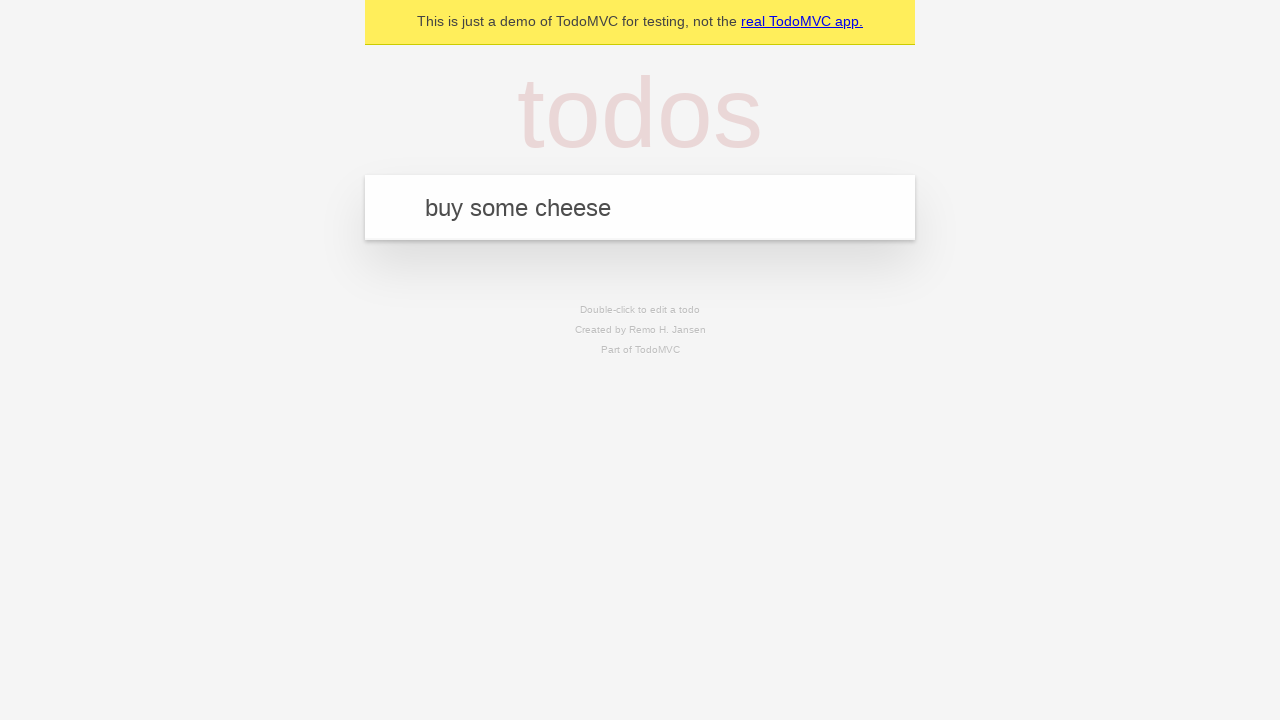

Pressed Enter to add first todo on .new-todo
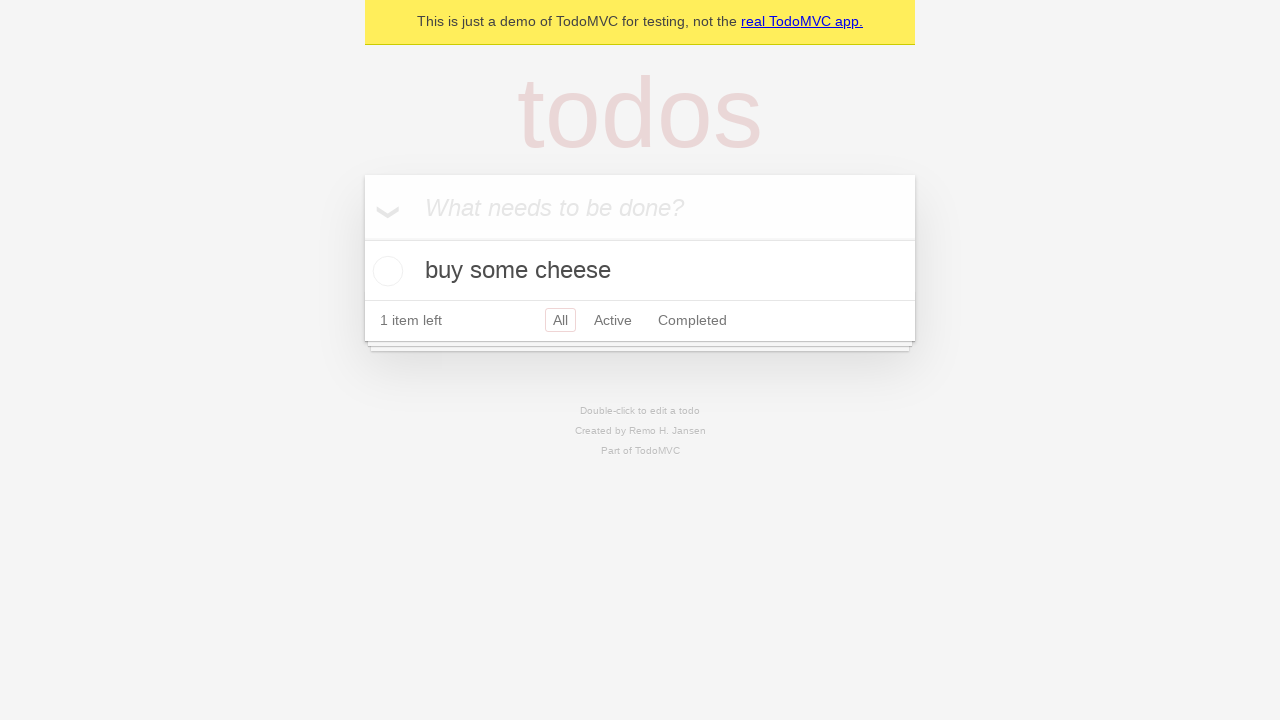

Filled new todo input with 'feed the cat' on .new-todo
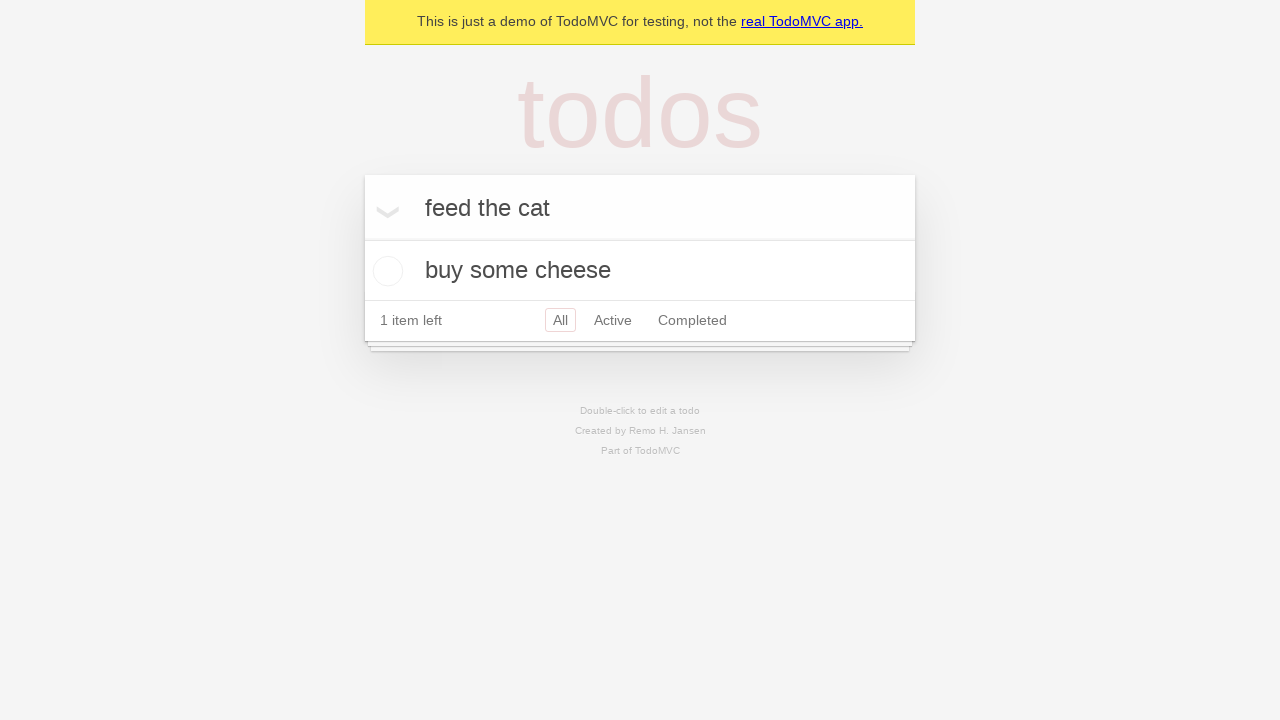

Pressed Enter to add second todo on .new-todo
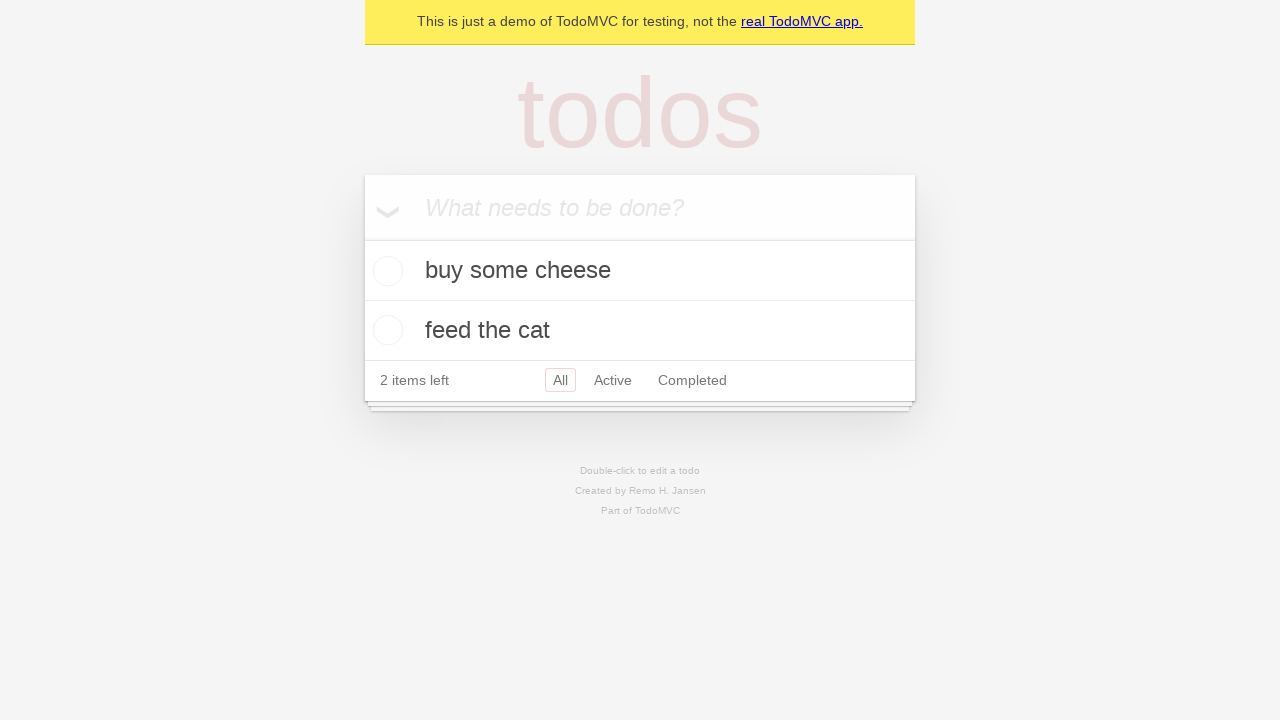

Filled new todo input with 'book a doctors appointment' on .new-todo
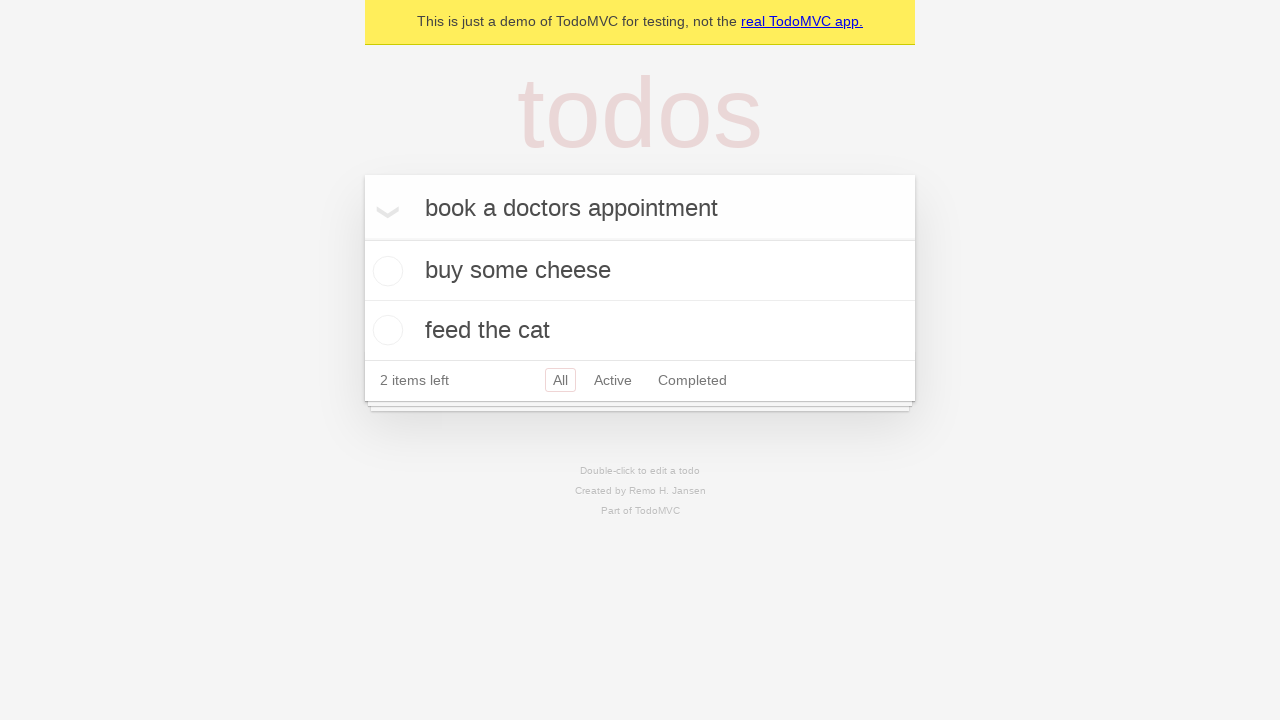

Pressed Enter to add third todo on .new-todo
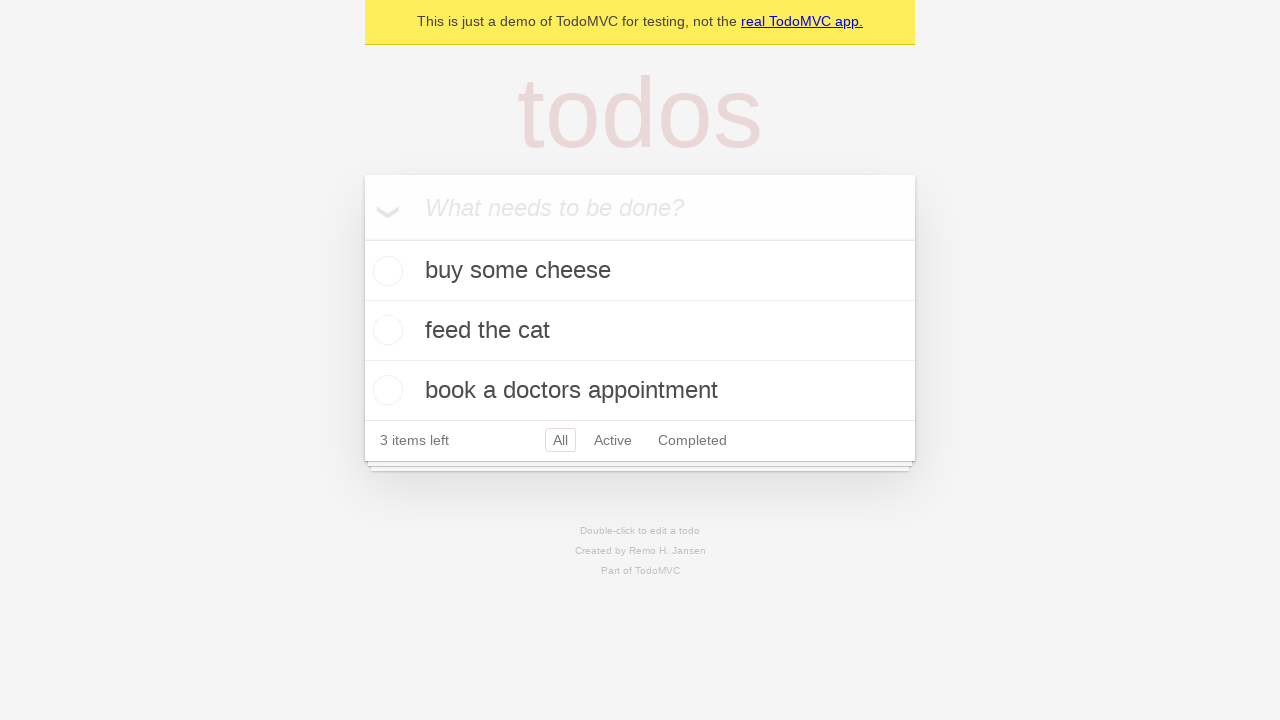

Waited for all three todos to be loaded
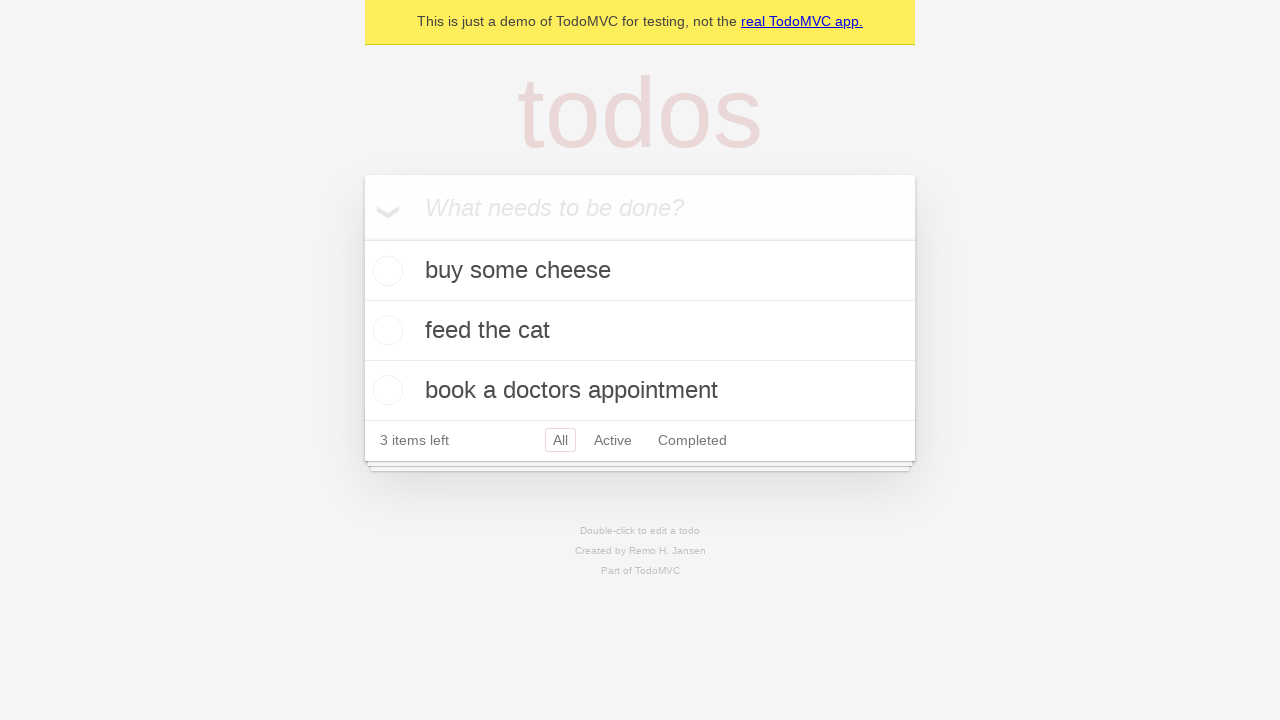

Double-clicked second todo to enter edit mode at (640, 331) on .todo-list li >> nth=1
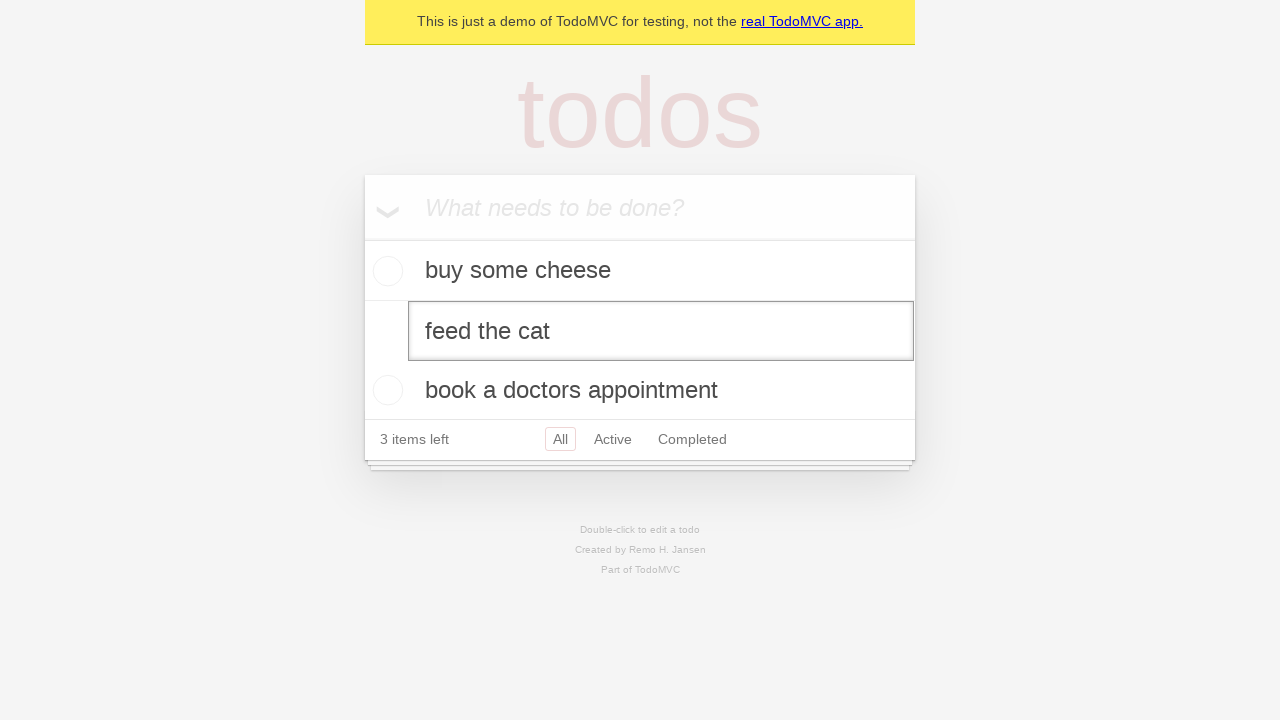

Pressed Escape to cancel edits on second todo on .todo-list li >> nth=1 >> .edit
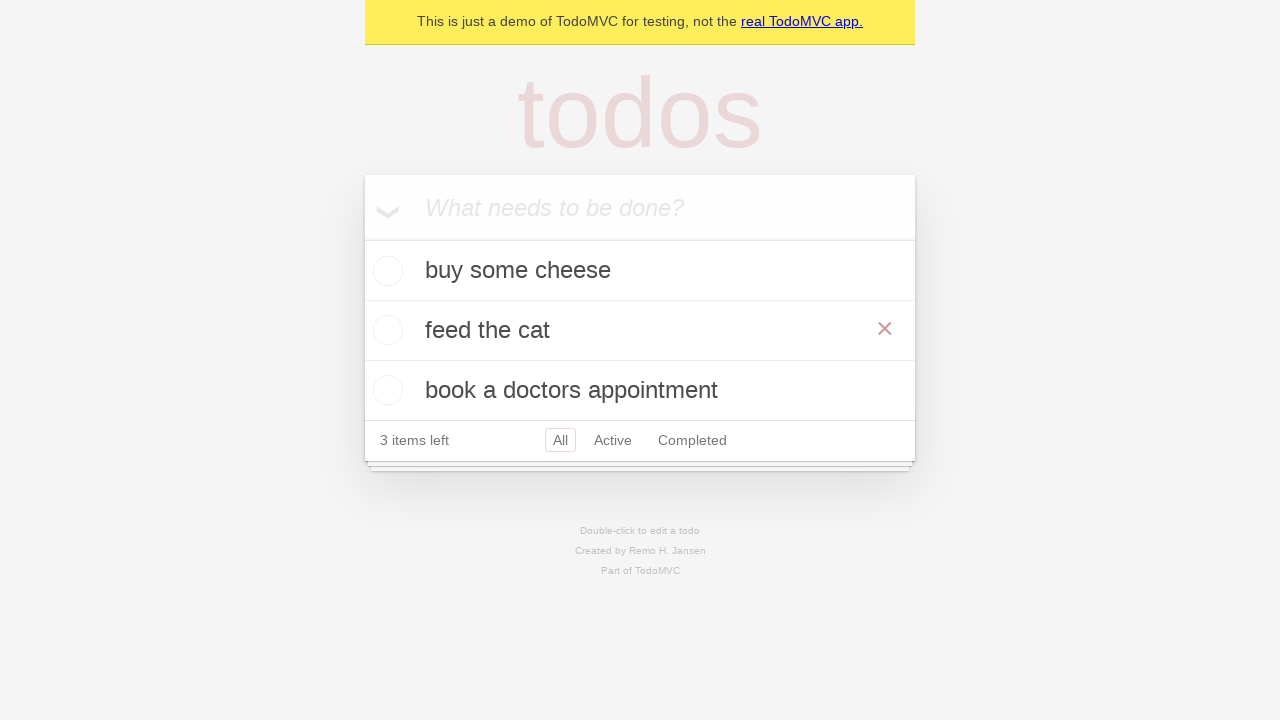

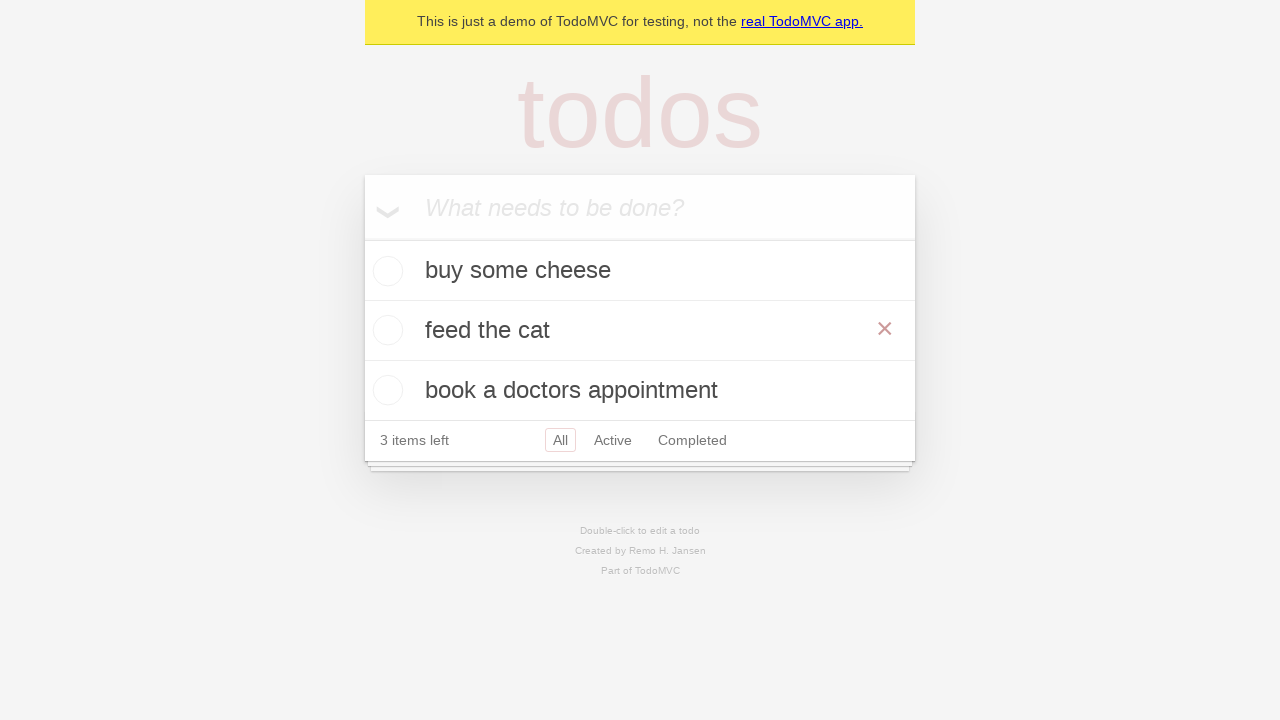